Tests Syncfusion Angular dropdown component by selecting different sports from a games dropdown list

Starting URL: https://ej2.syncfusion.com/angular/demos/?_ga=2.262049992.437420821.1575083417-524628264.1575083417#/material/drop-down-list/data-binding

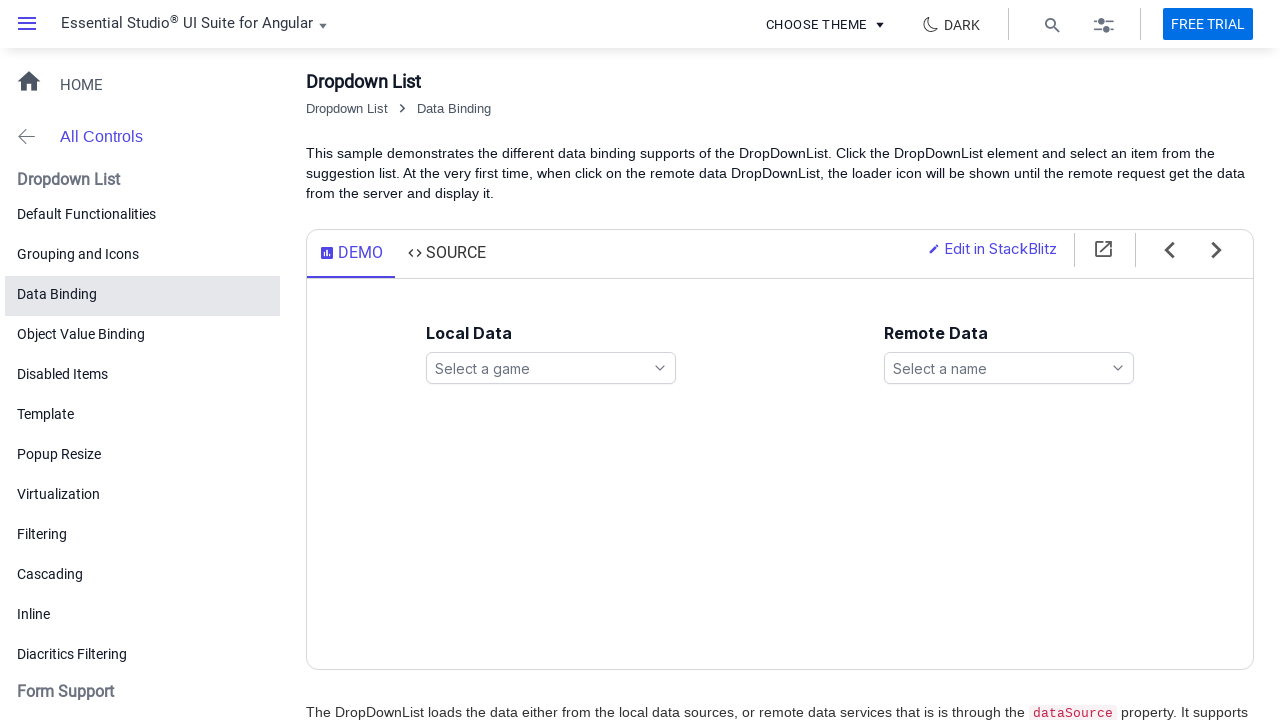

Waited for games dropdown selector to load
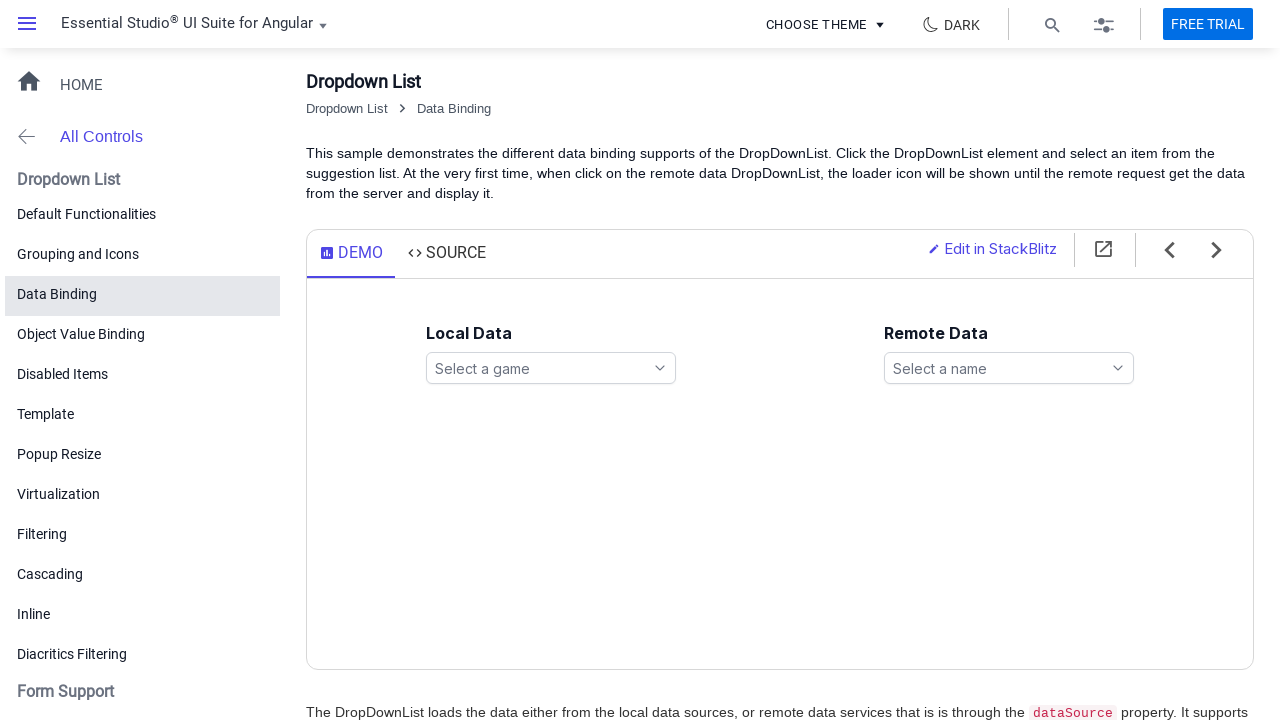

Clicked games dropdown to open the list at (551, 368) on ejs-dropdownlist#games span
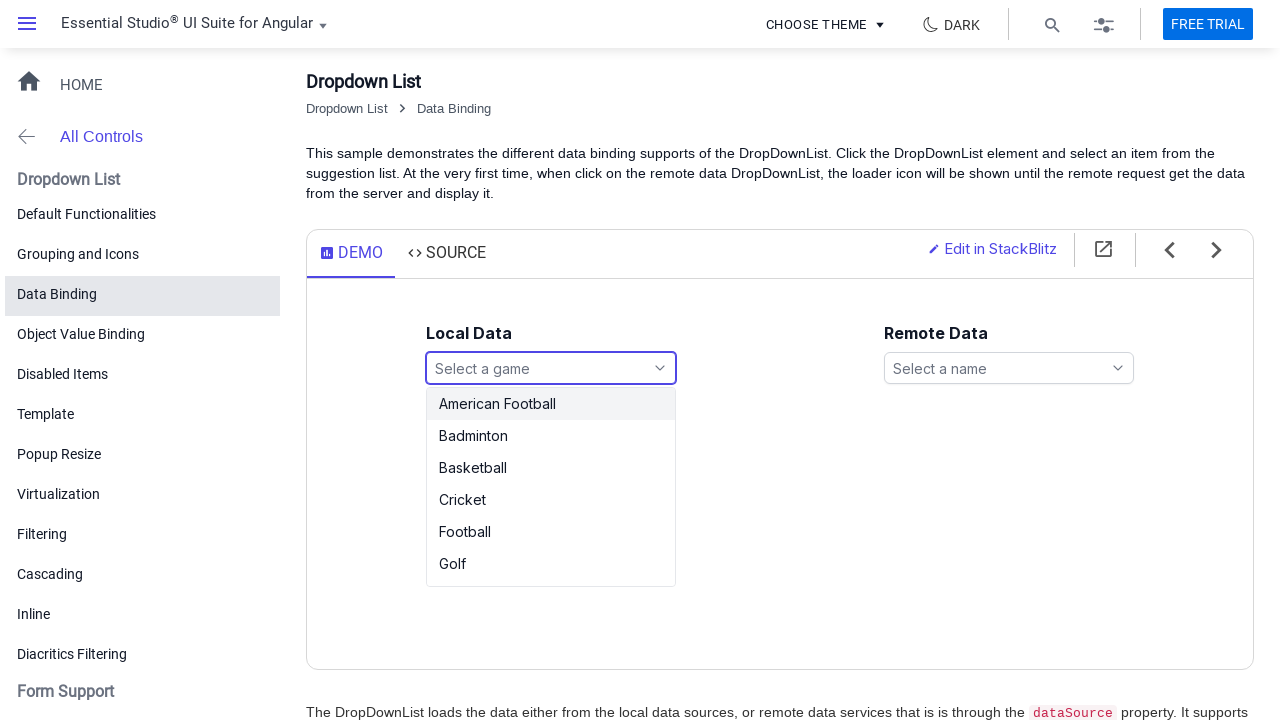

Waited for dropdown options to appear
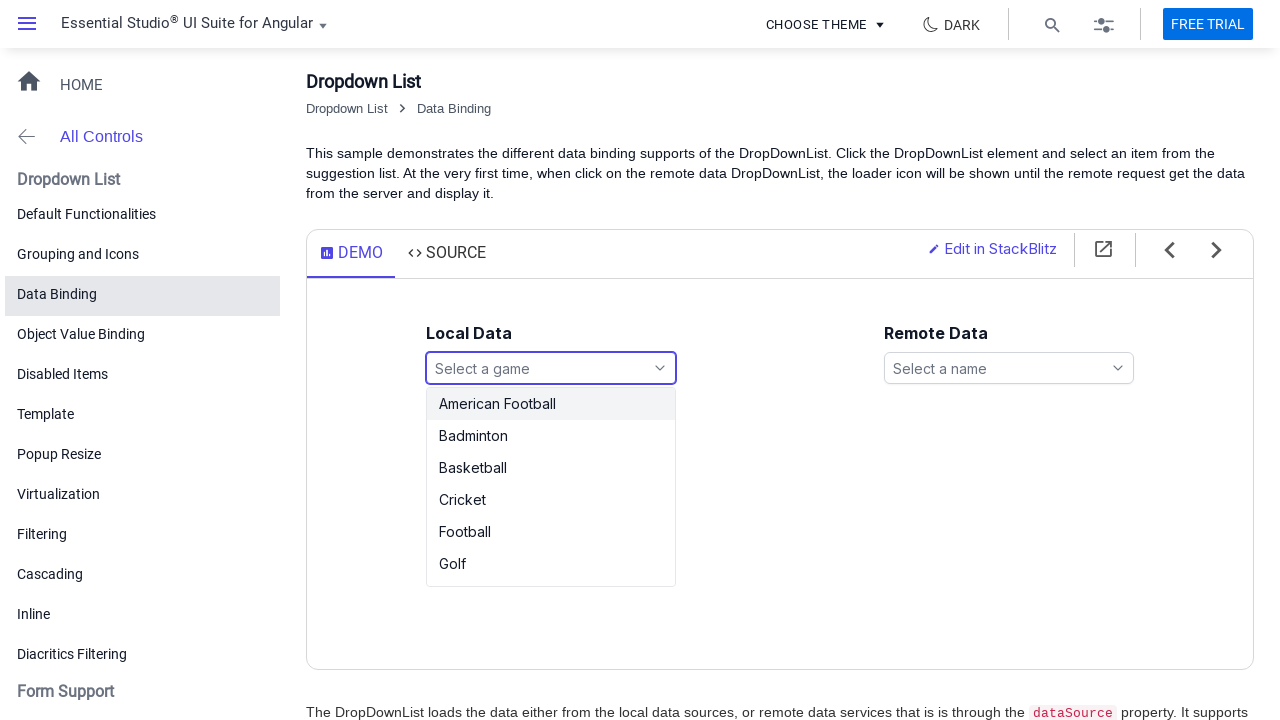

Selected Football from the games dropdown at (551, 404) on ul#games_options li:has-text('Football')
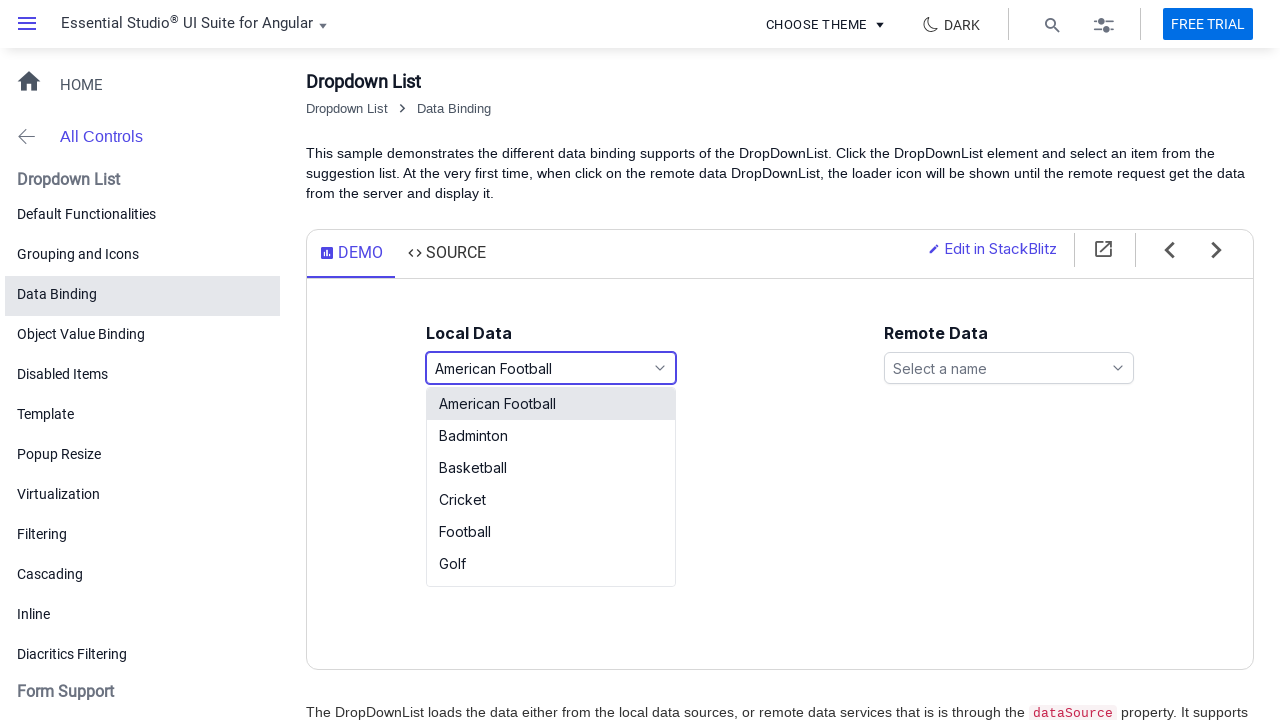

Clicked games dropdown to open the list again at (551, 368) on ejs-dropdownlist#games span
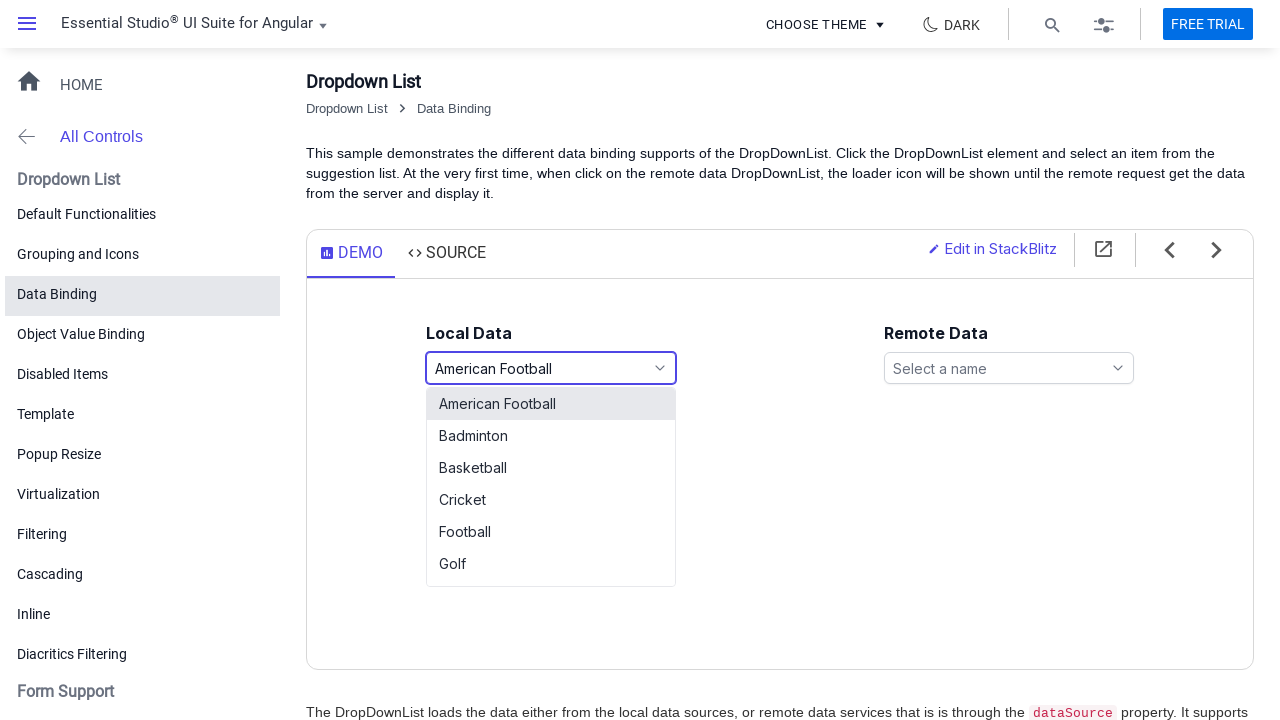

Waited for dropdown options to appear again
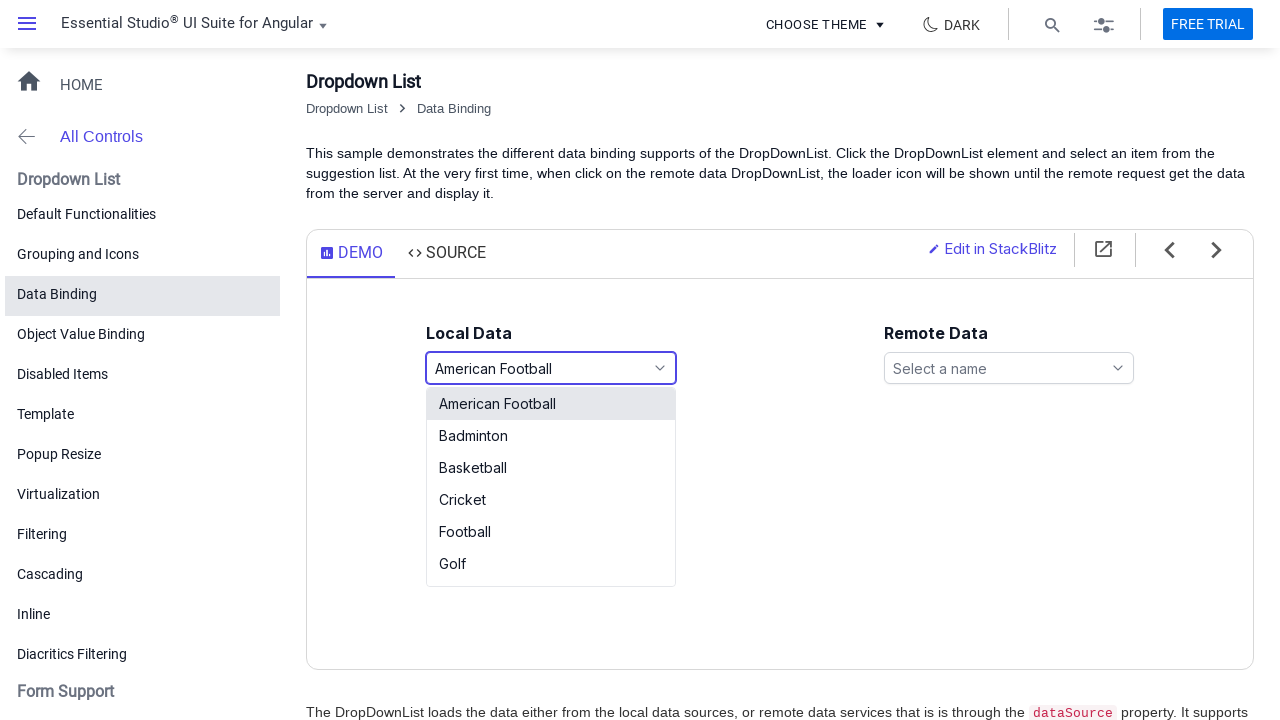

Selected Tennis from the games dropdown at (551, 570) on ul#games_options li:has-text('Tennis')
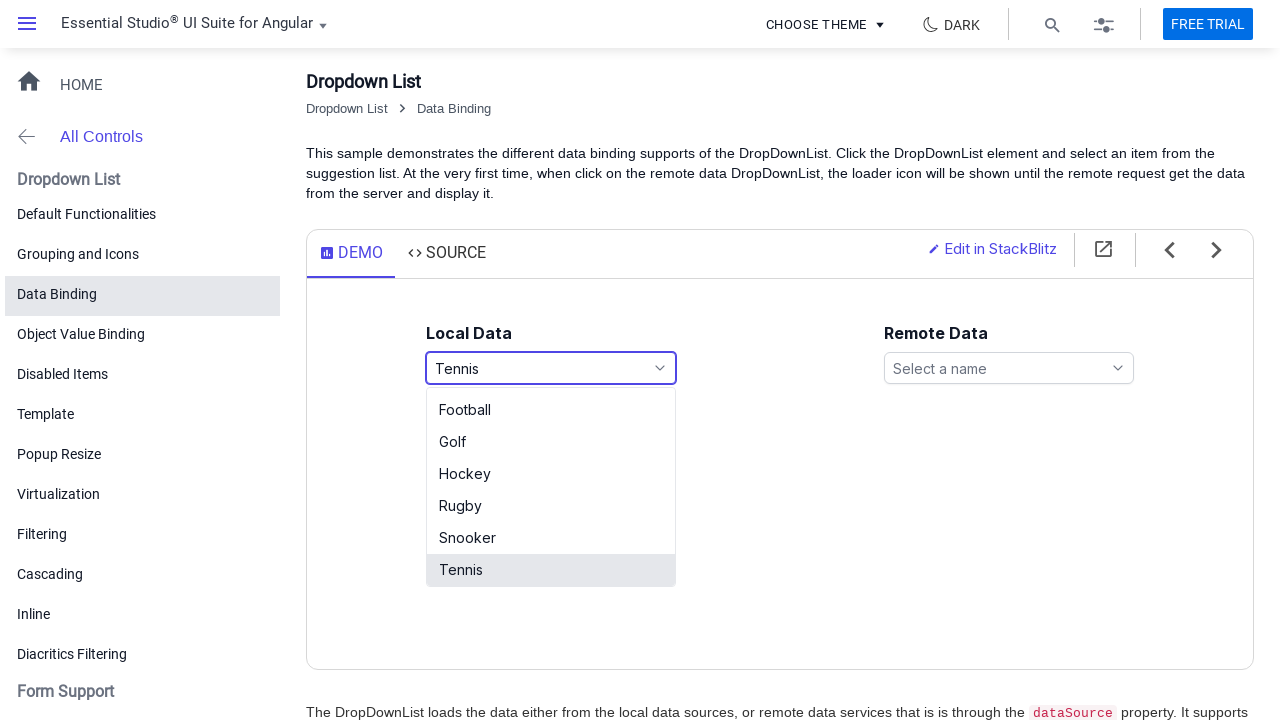

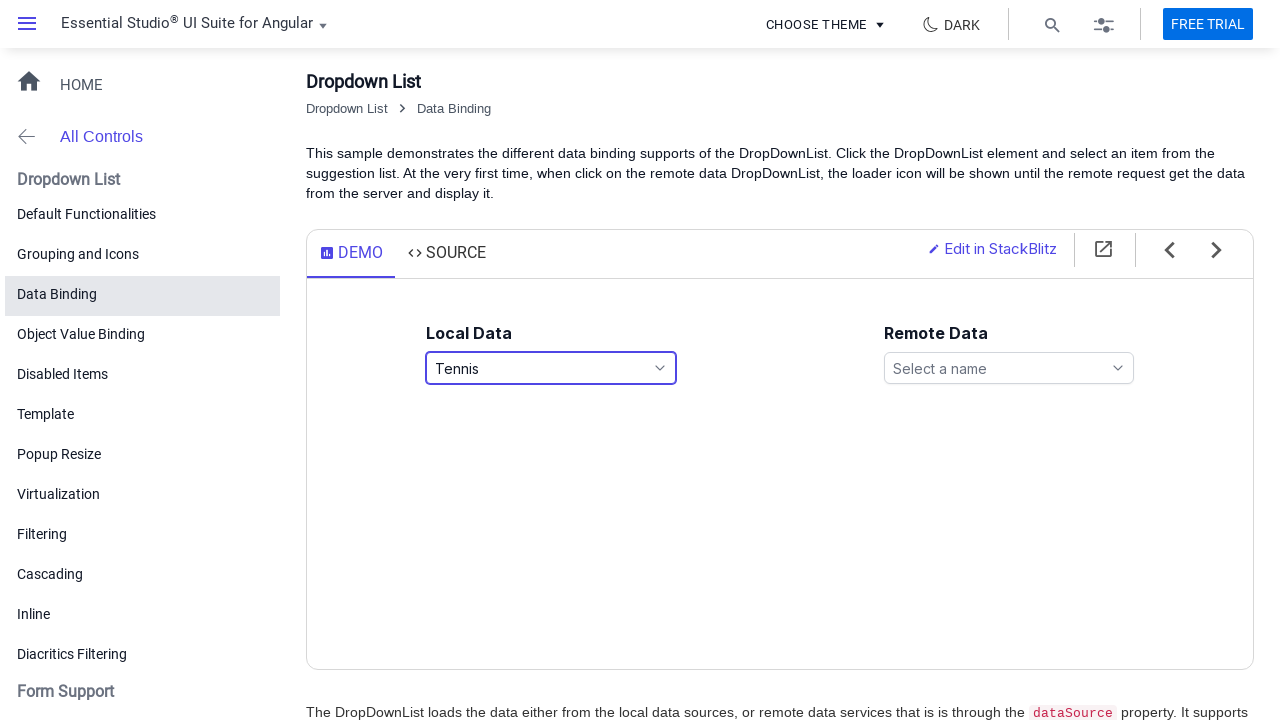